Tests clicking on Add Element button twice using click options to create multiple Delete buttons.

Starting URL: http://the-internet.herokuapp.com/add_remove_elements/

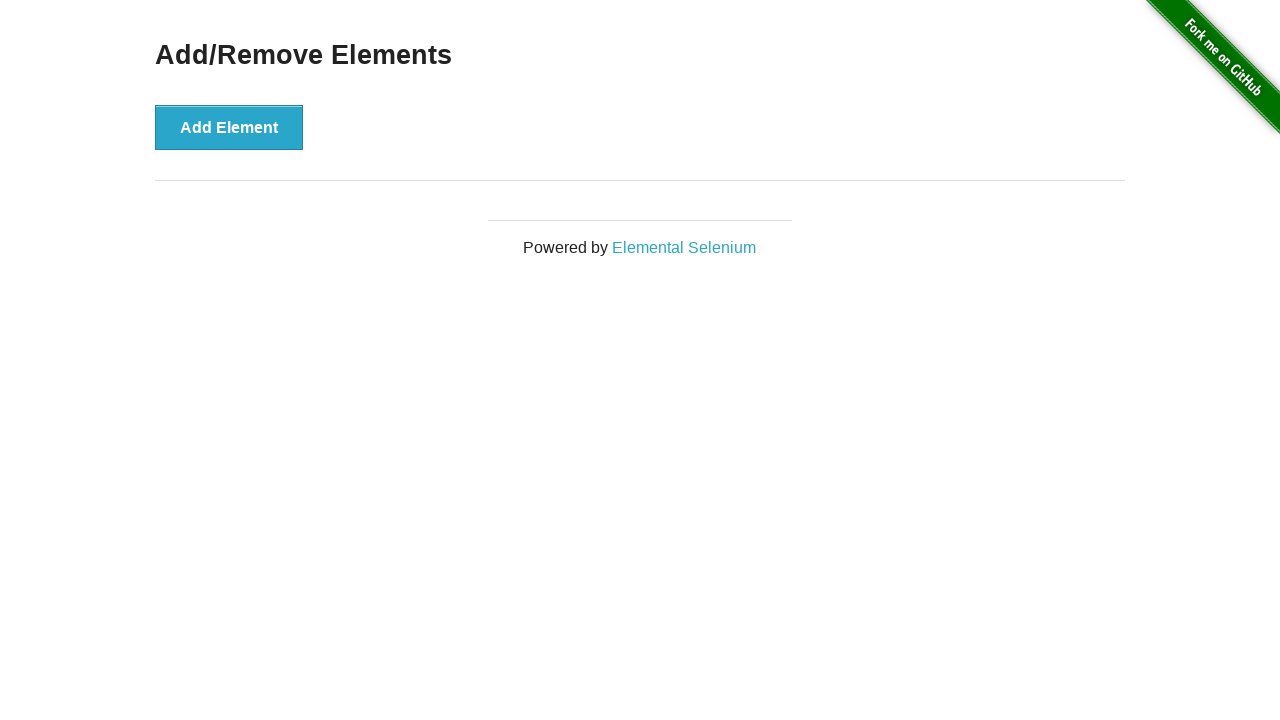

Verified Delete button is initially hidden
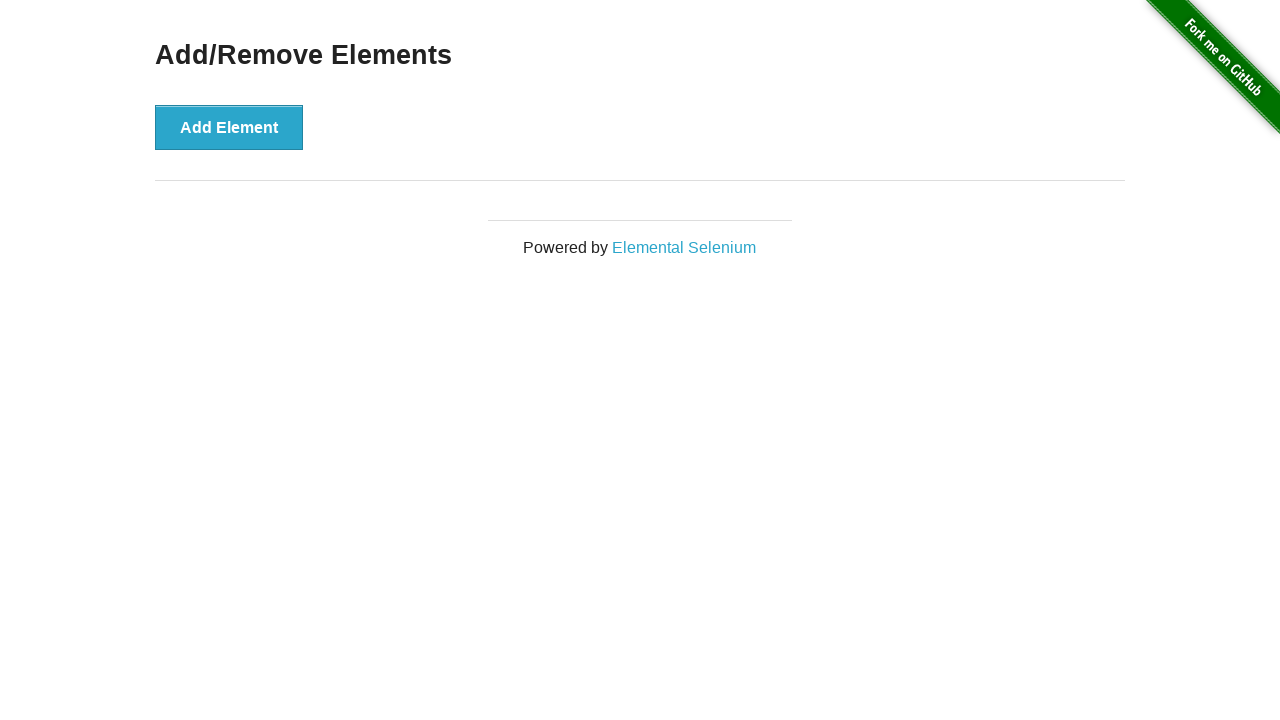

Clicked Add Element button twice to create multiple Delete buttons at (229, 127) on text='Add Element'
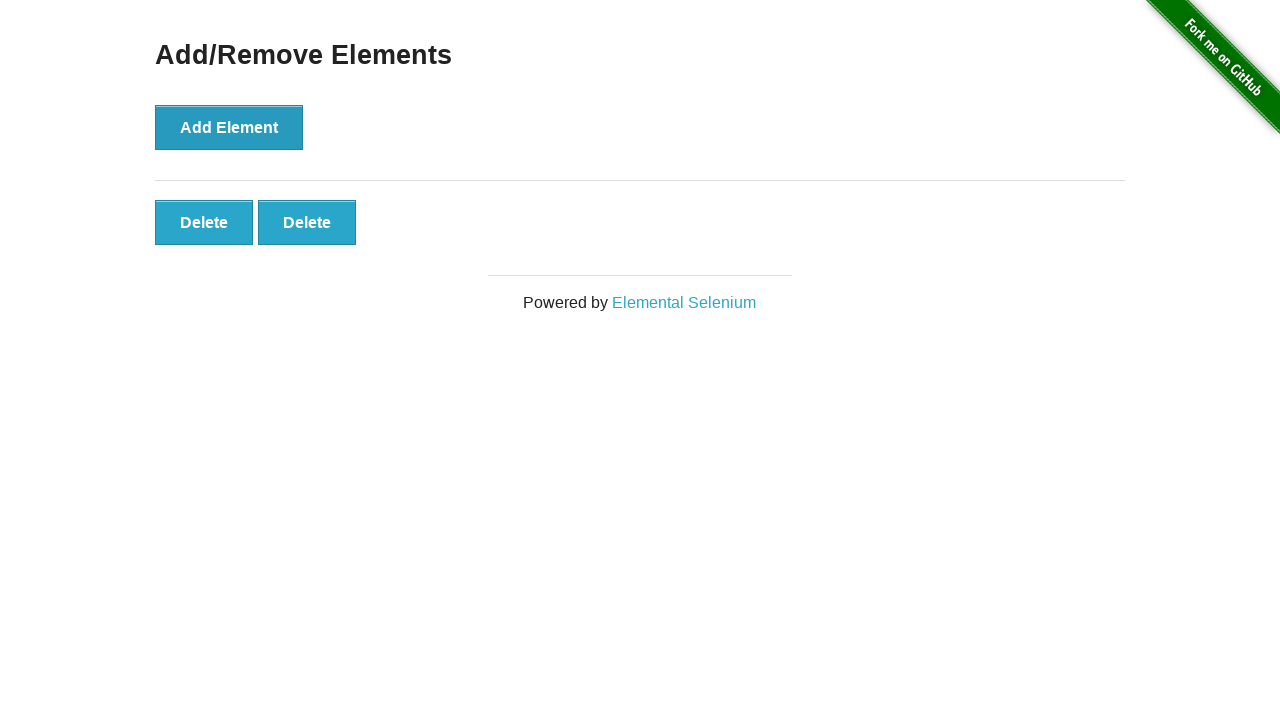

Verified Delete button is now visible after clicking Add Element twice
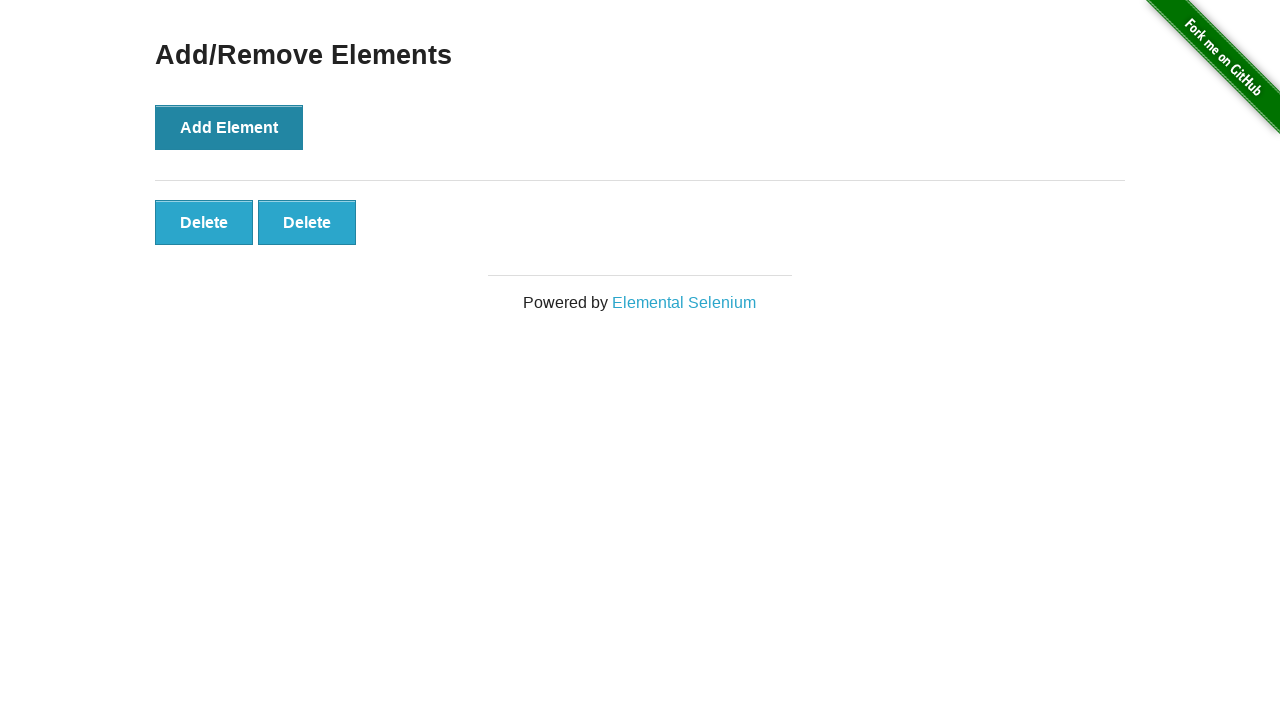

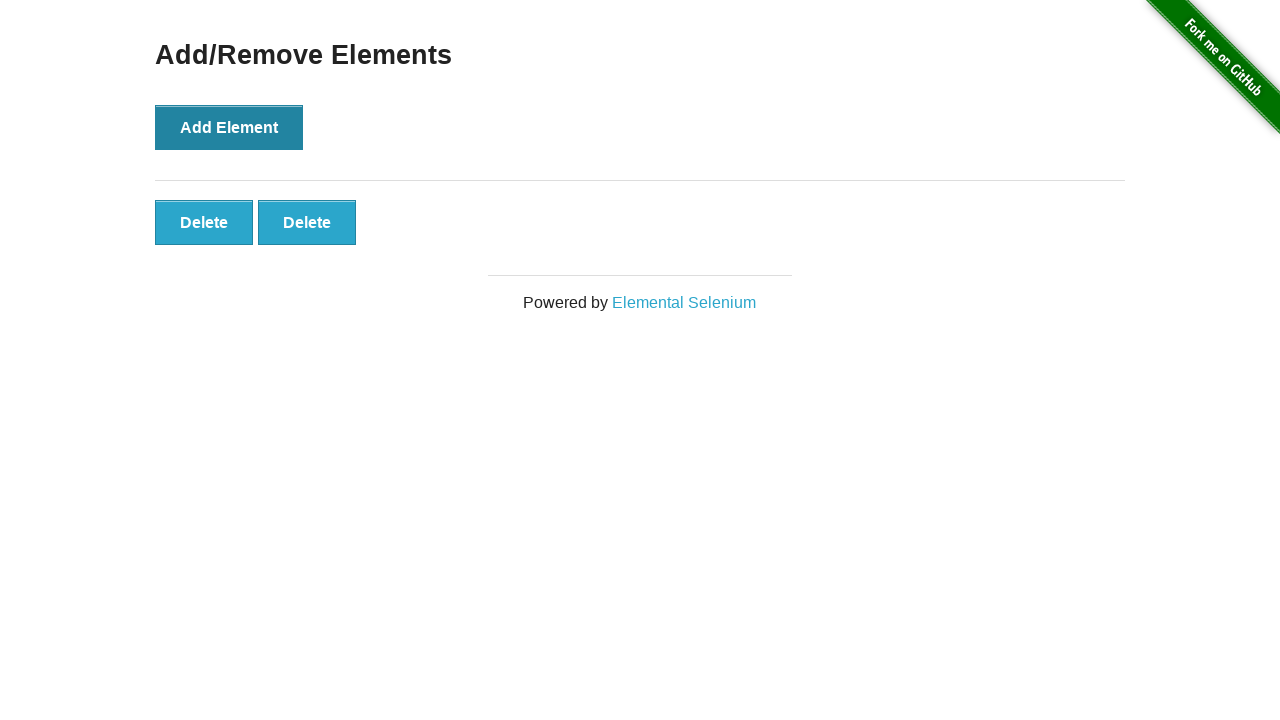